Navigates to OrangeHRM trial signup page and selects India from the country dropdown

Starting URL: https://www.orangehrm.com/orangehrm-30-day-trial/

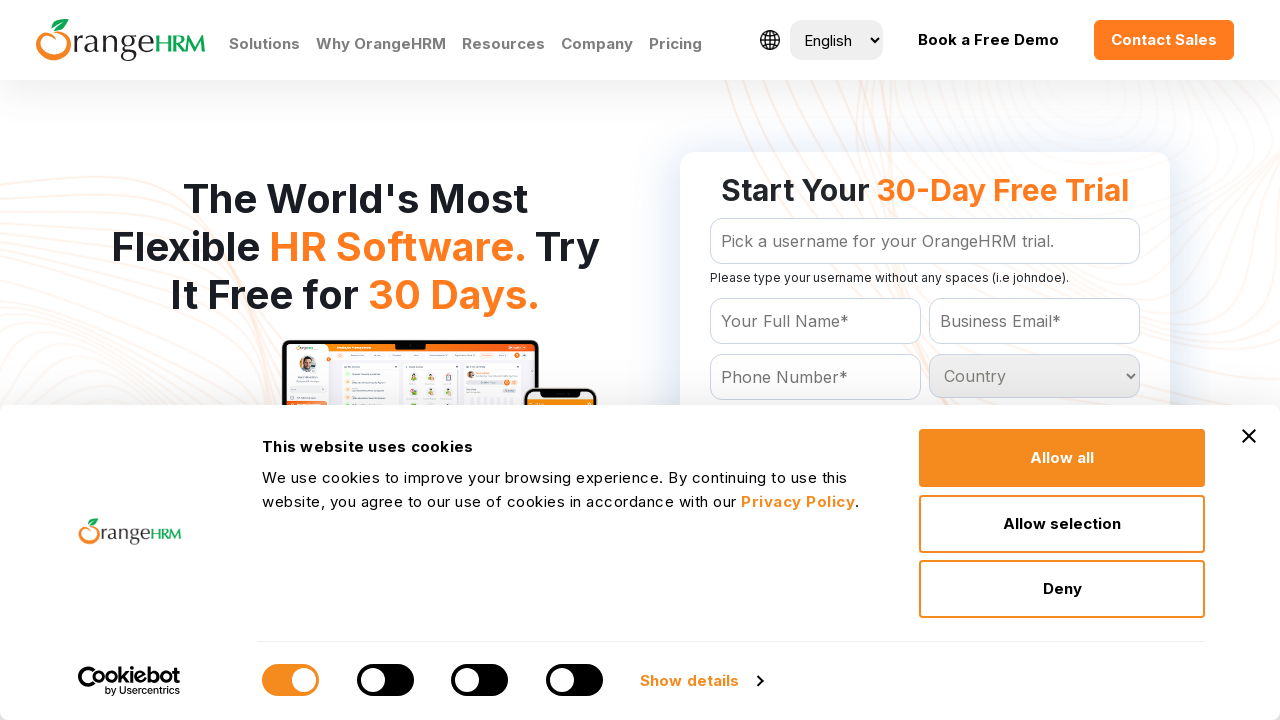

Navigated to OrangeHRM 30-day trial signup page
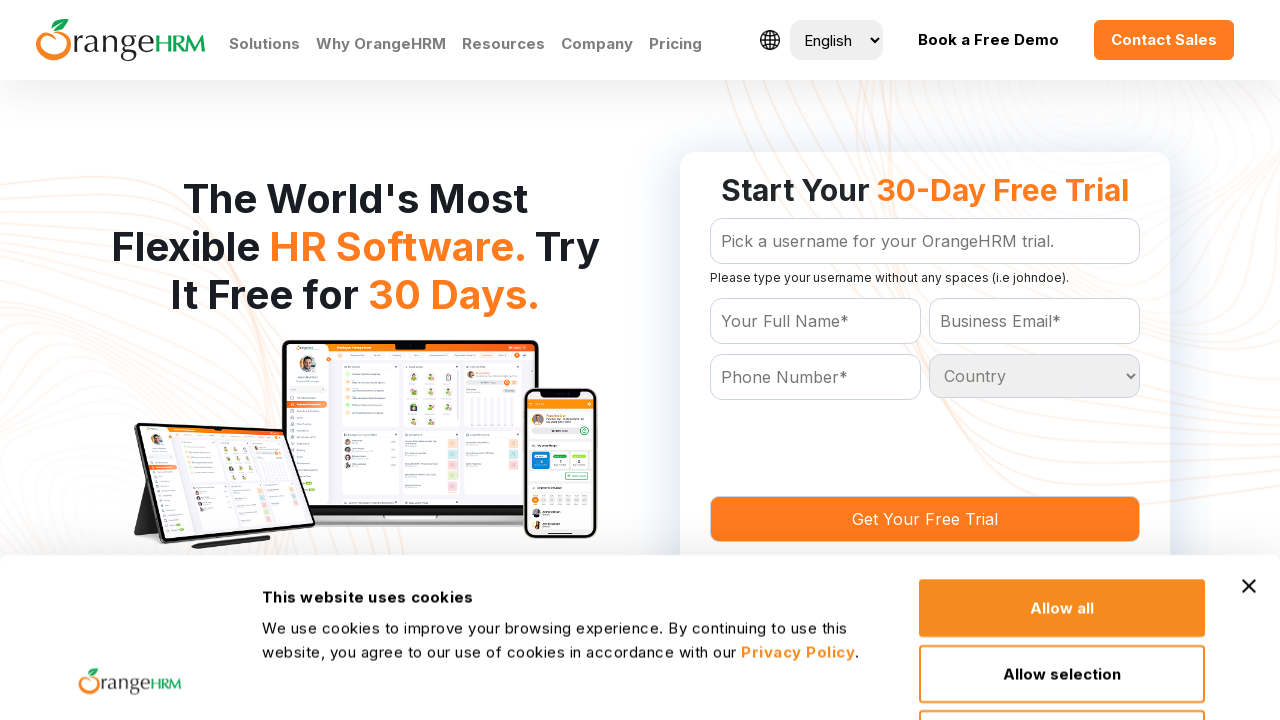

Selected 'India' from the Country dropdown on select[name='Country']
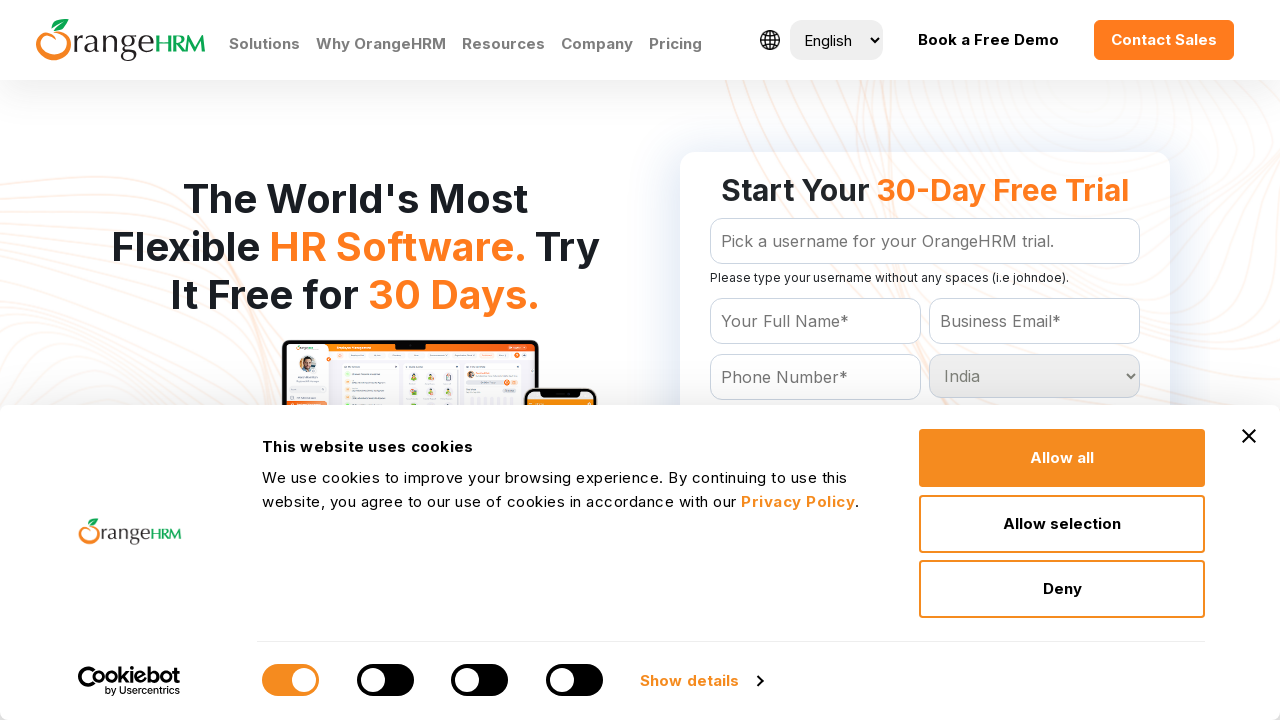

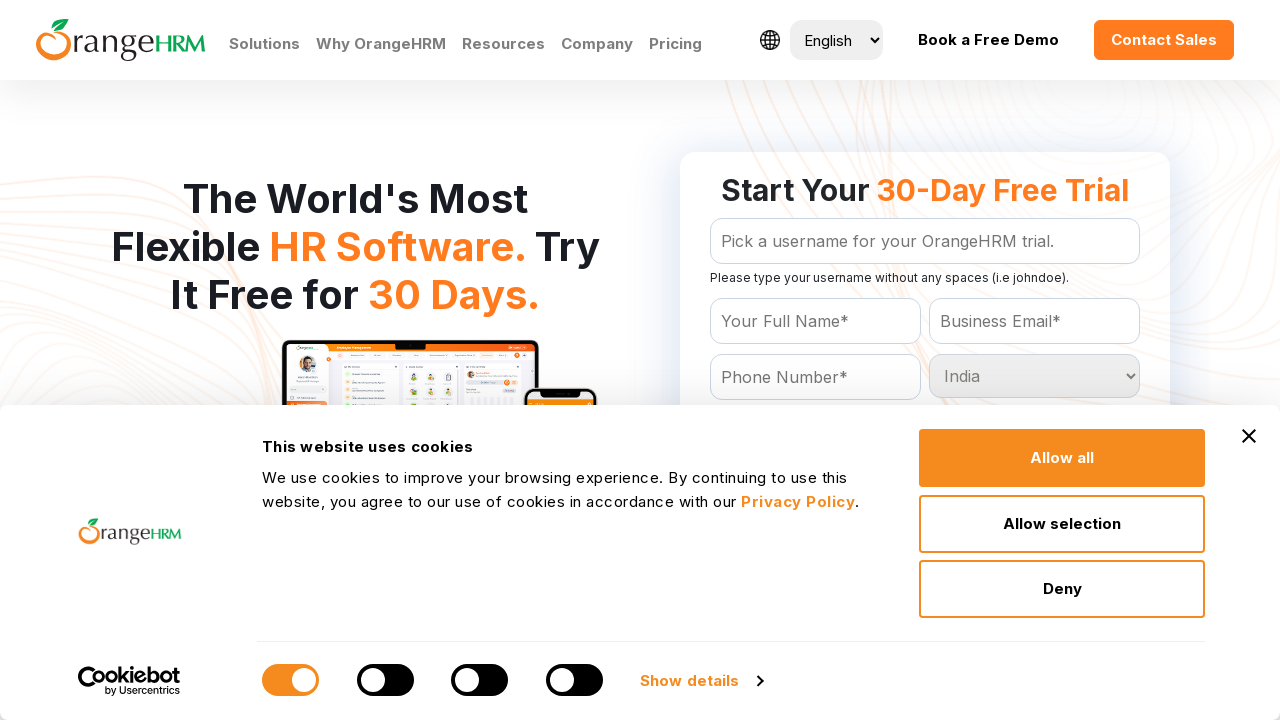